Tests dropdown functionality by selecting options using different methods (by index, value, and visible text) and verifying the dropdown contents

Starting URL: https://the-internet.herokuapp.com/dropdown

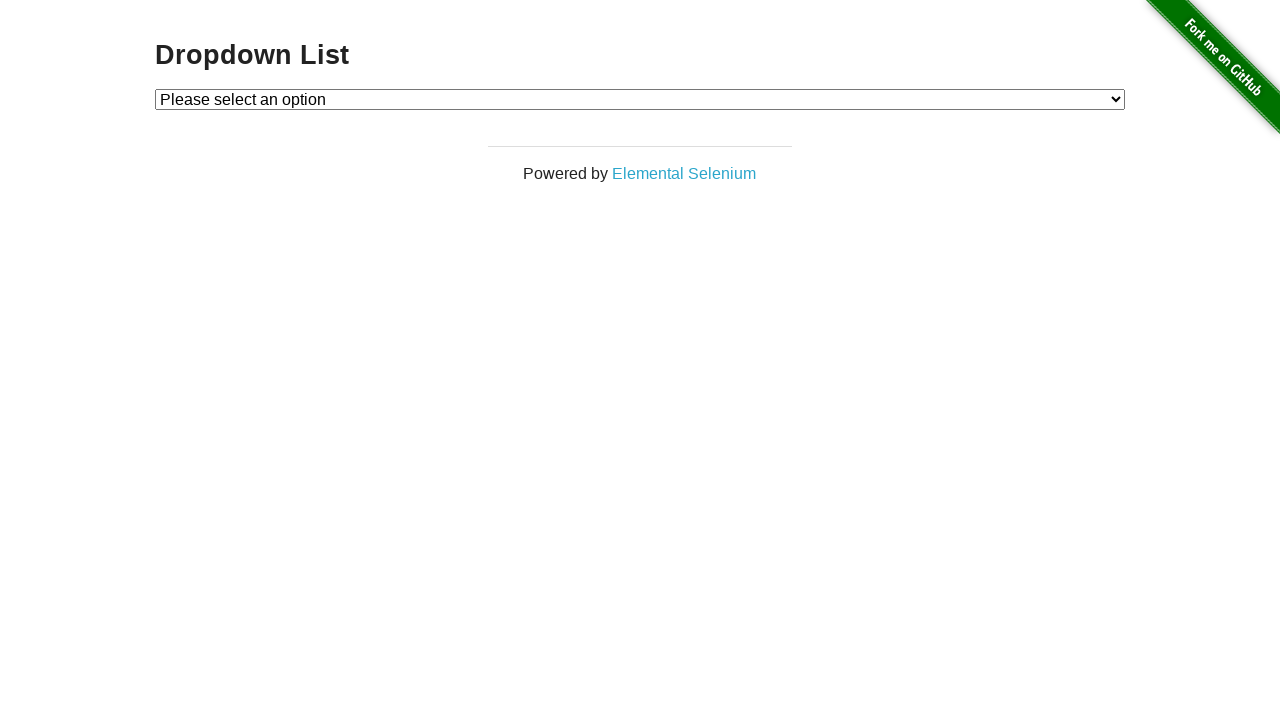

Located dropdown element with id 'dropdown'
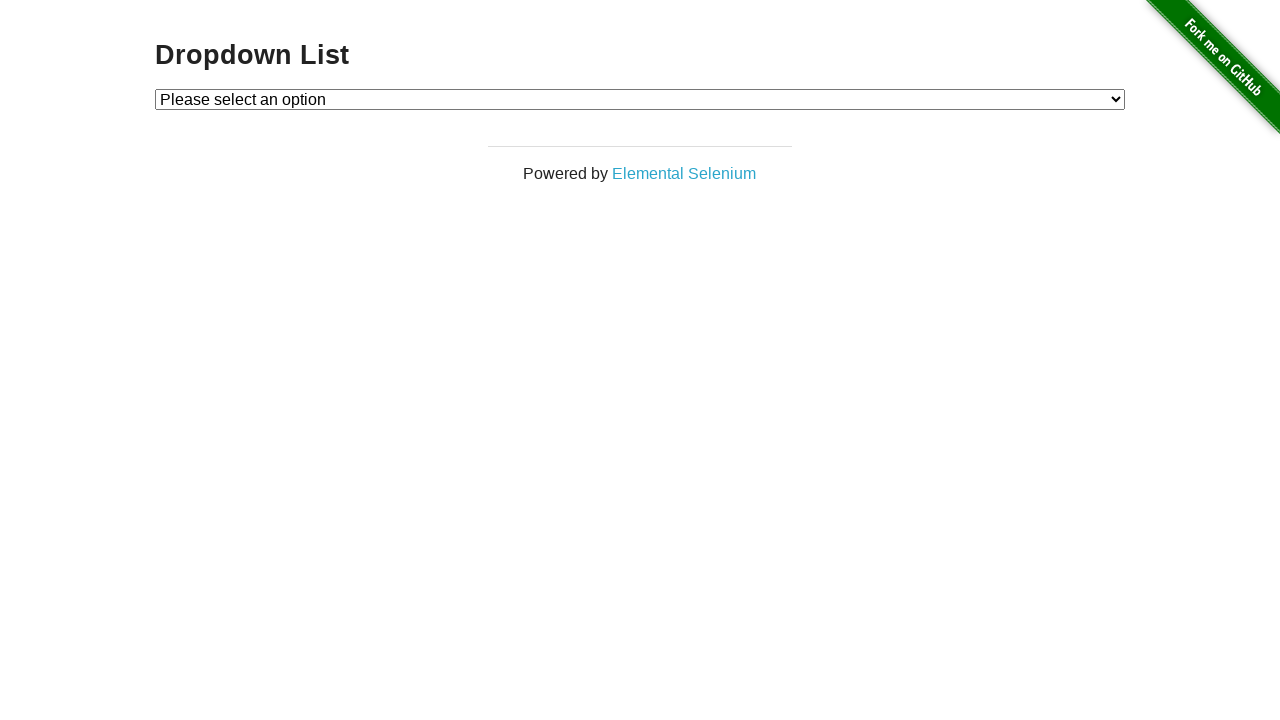

Retrieved first selected option text: 'Please select an option'
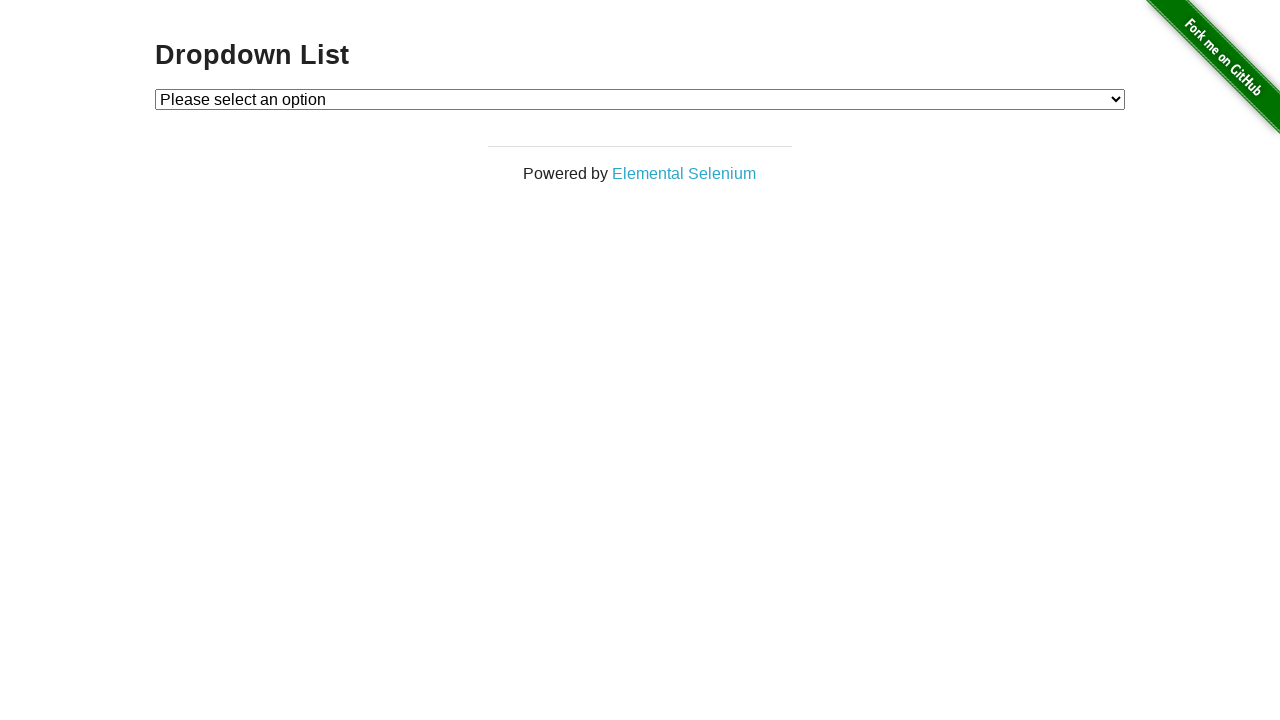

Selected dropdown option by index 1 on #dropdown
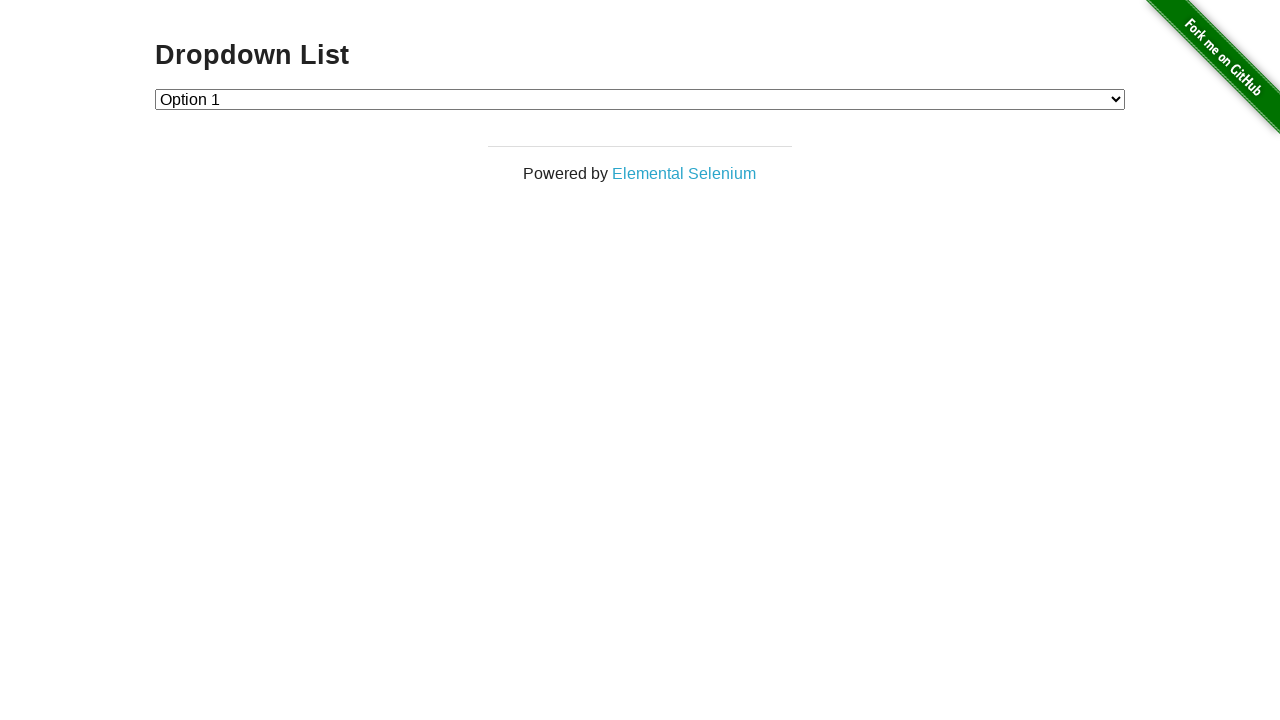

Selected dropdown option by value '2' on #dropdown
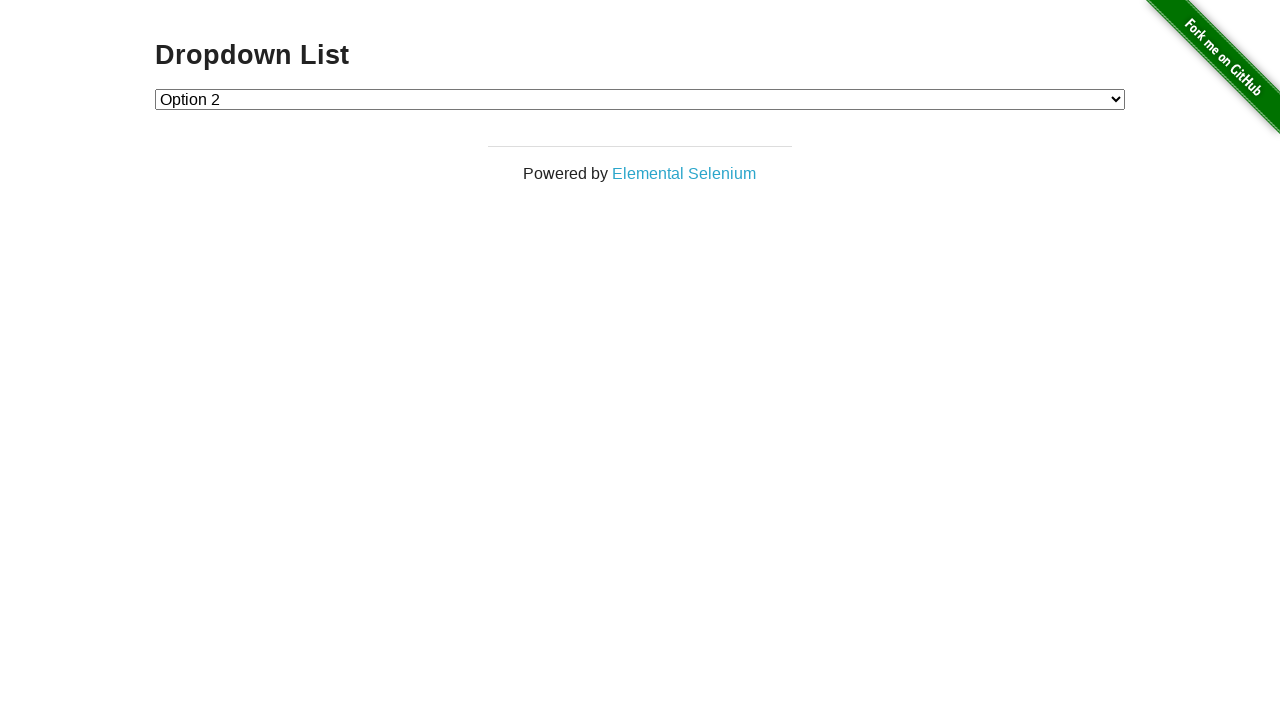

Selected dropdown option by visible text 'Option 1' on #dropdown
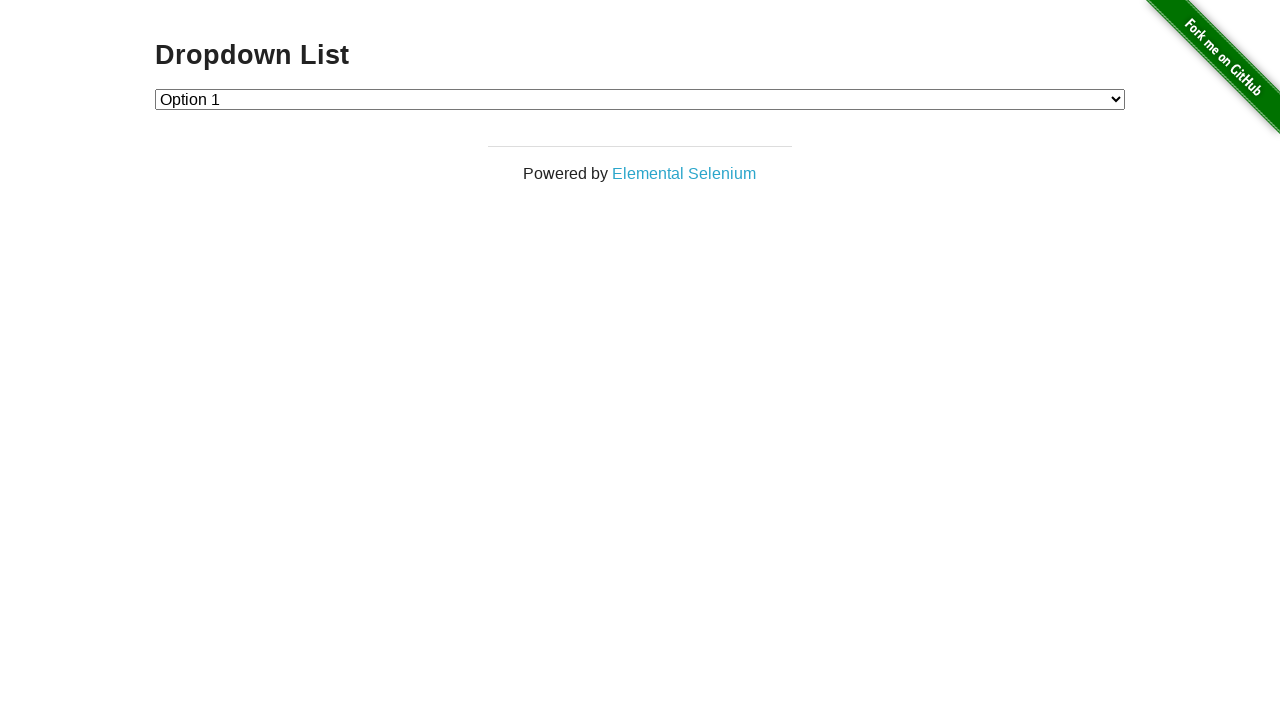

Retrieved all dropdown options
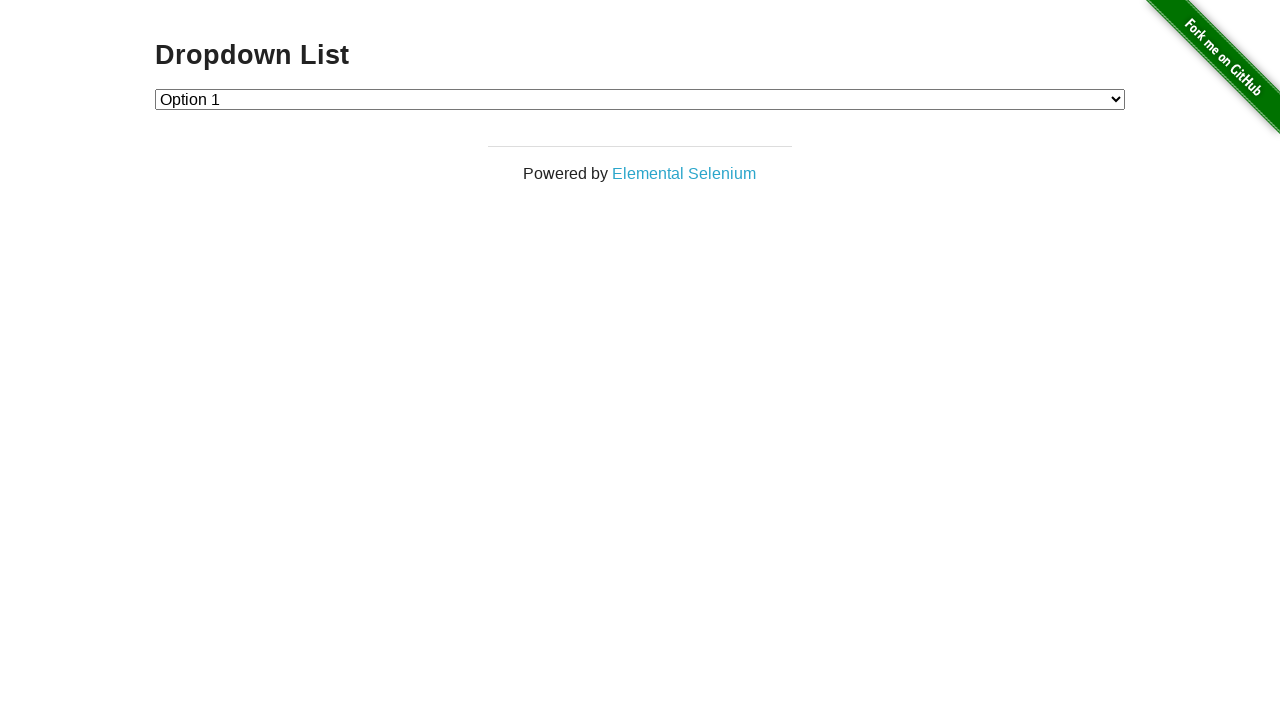

Verified dropdown has 3 options
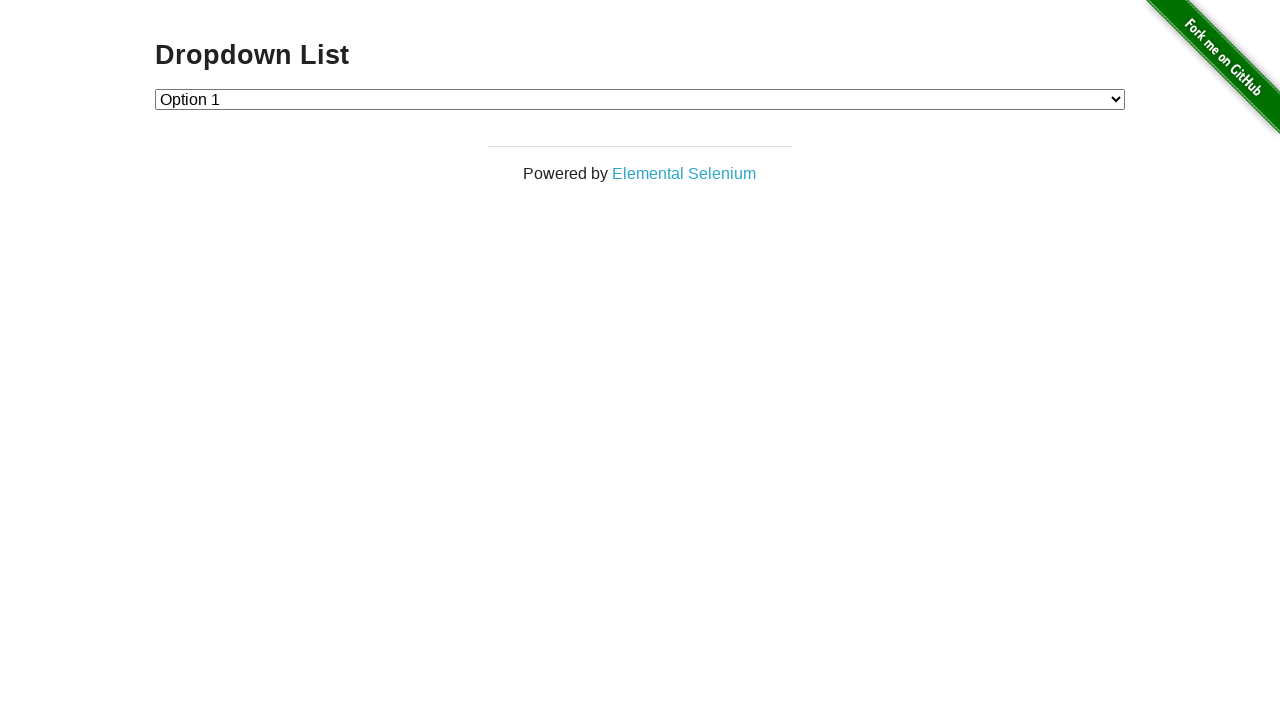

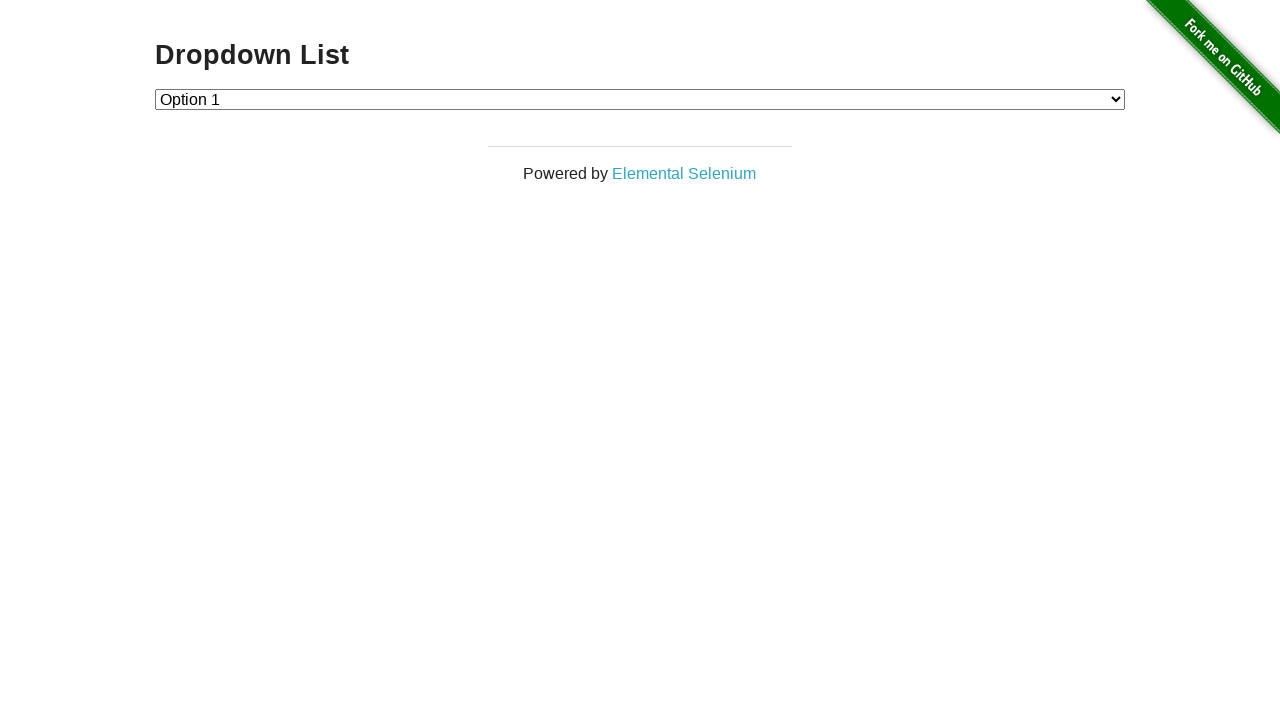